Tests drag and drop functionality by dragging an element from source to target location within an iframe

Starting URL: https://jqueryui.com/droppable/

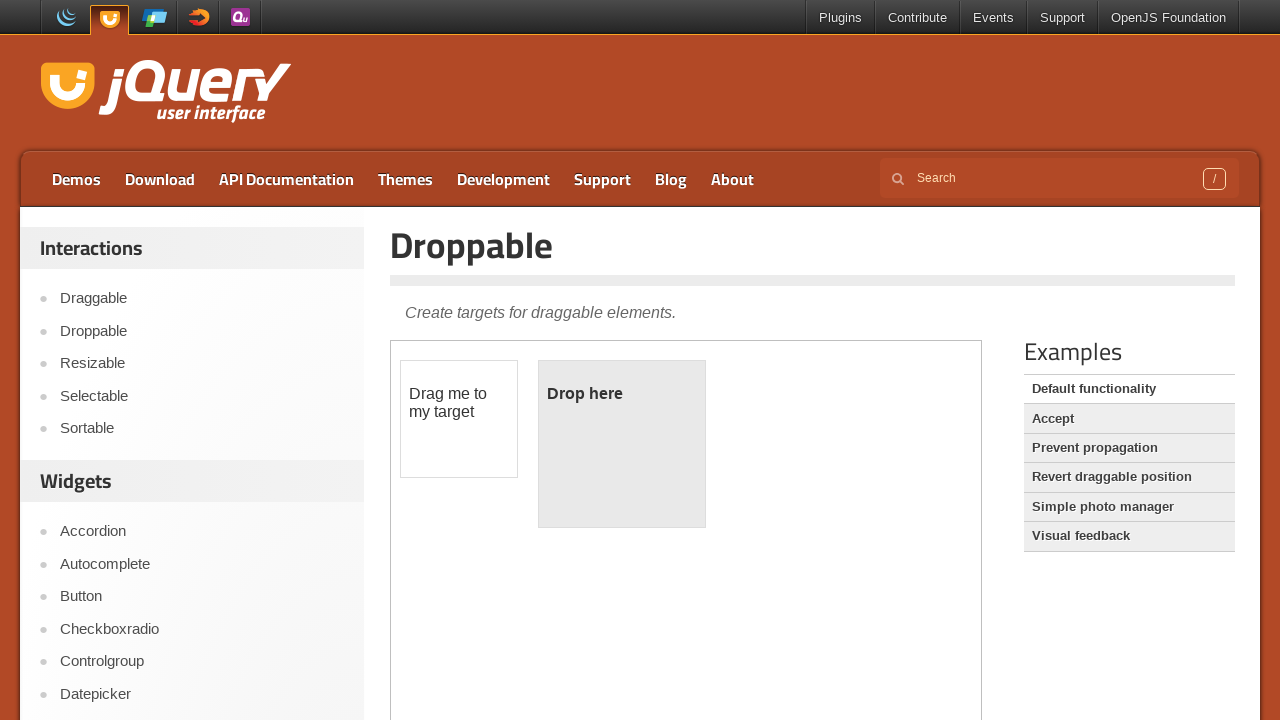

Located the first iframe containing drag and drop demo
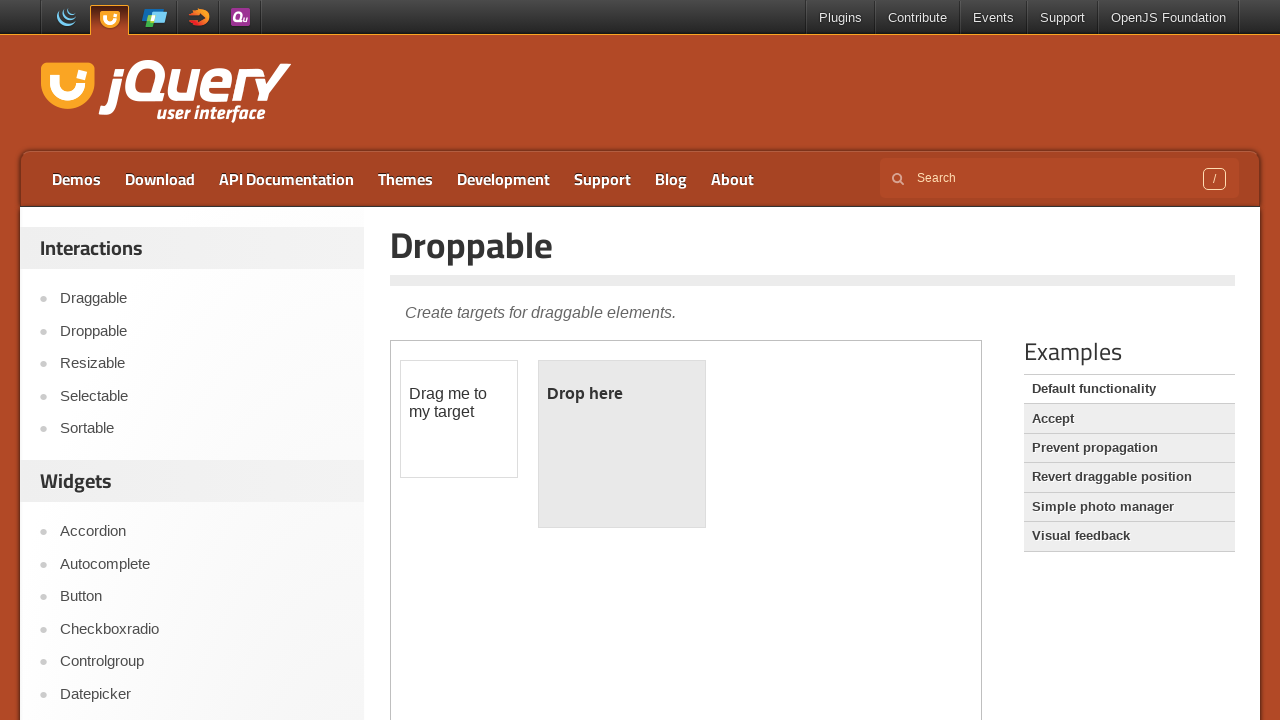

Located draggable source element with id 'draggable'
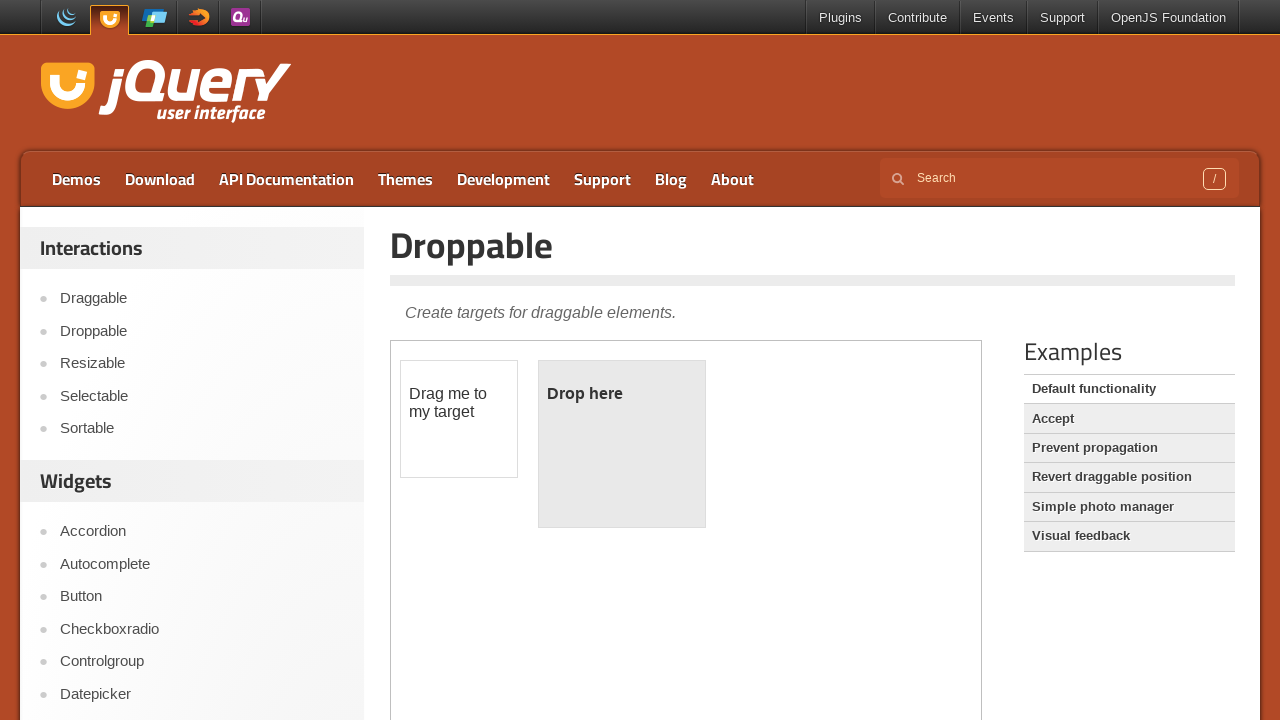

Located droppable target element with id 'droppable'
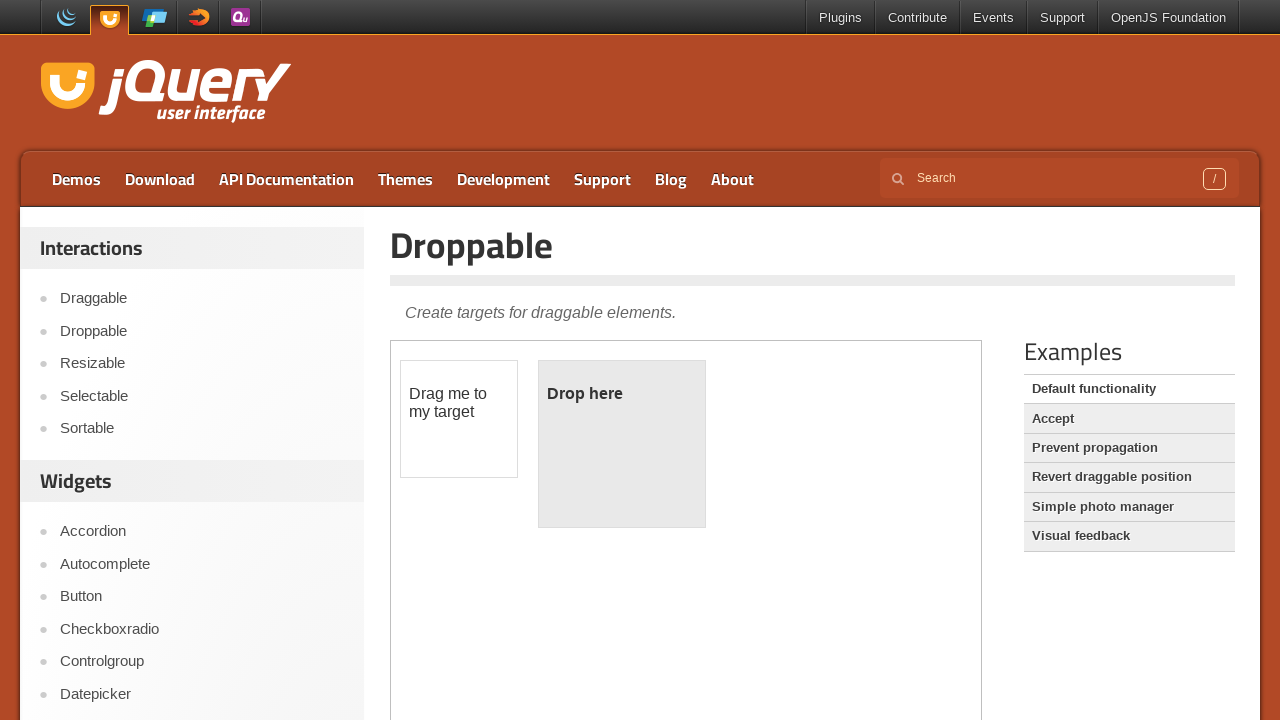

Performed drag and drop operation from source to target at (622, 444)
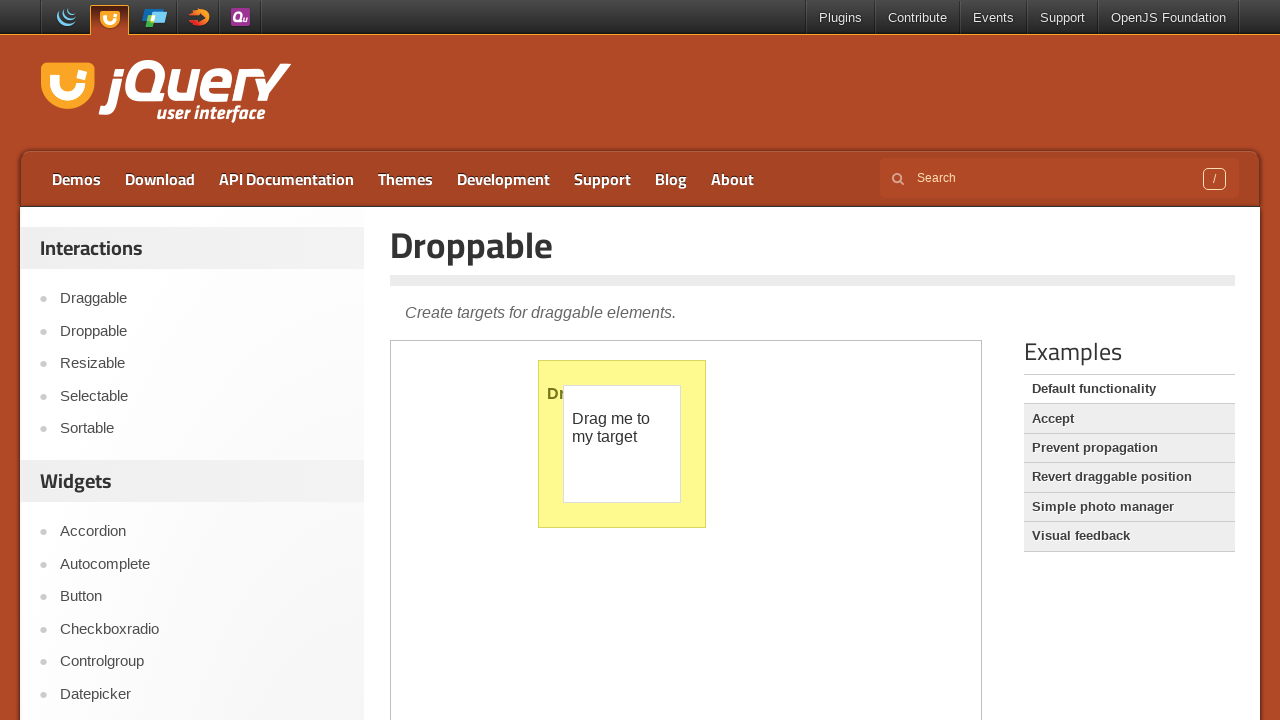

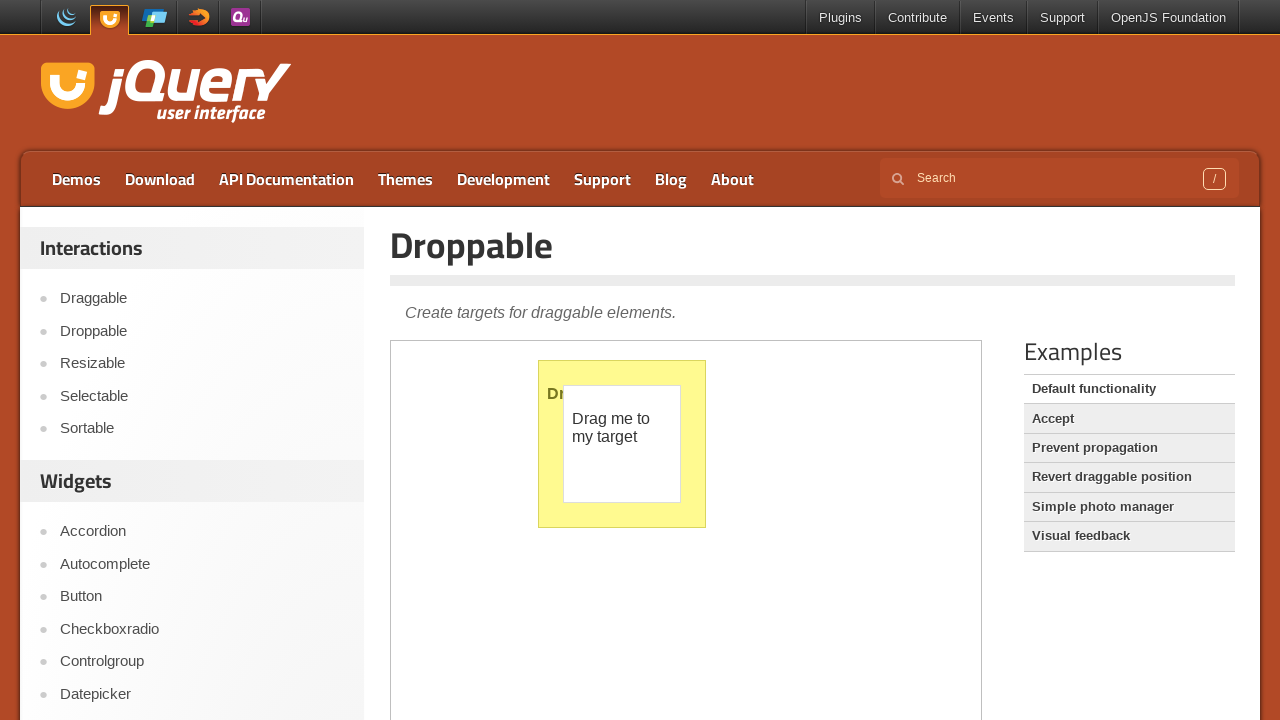